Tests the OrangeHRM contact sales form by filling in the full name, contact number, and email fields

Starting URL: https://www.orangehrm.com/contact-sales/

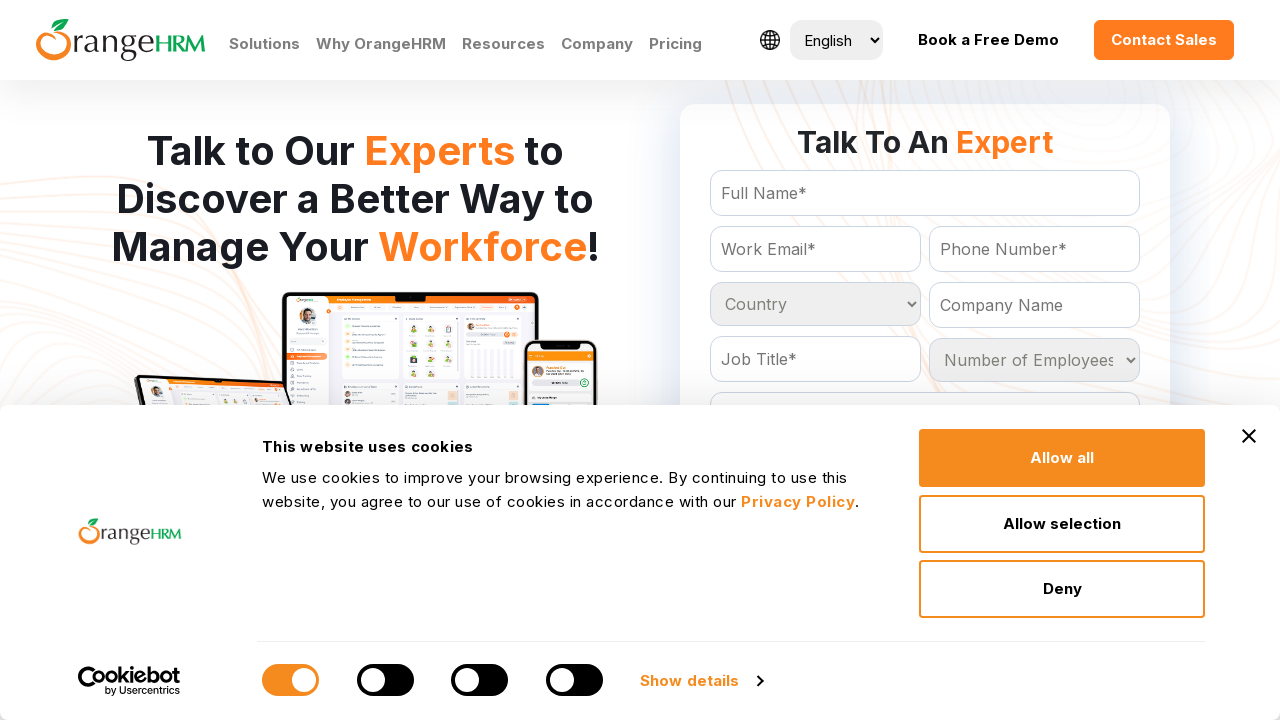

Filled full name field with 'Marcus Thompson' on #Form_getForm_FullName
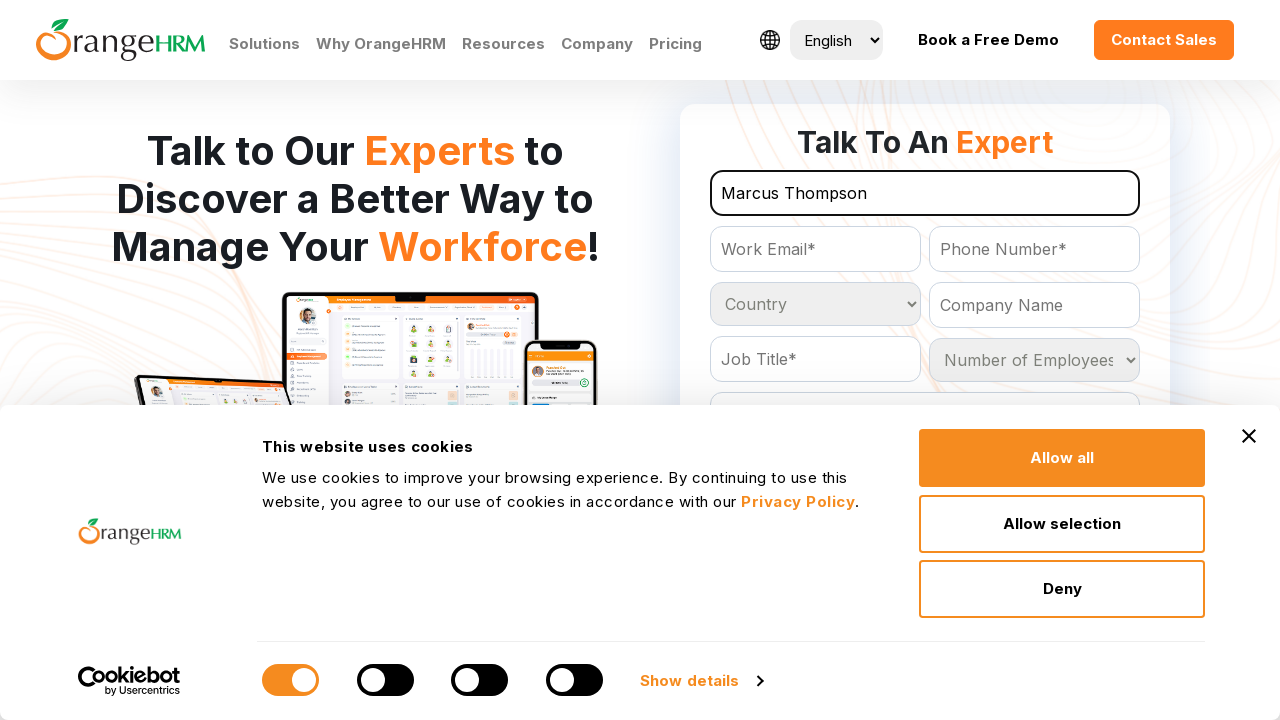

Filled contact number field with '5551234567' on input[name='Contact']
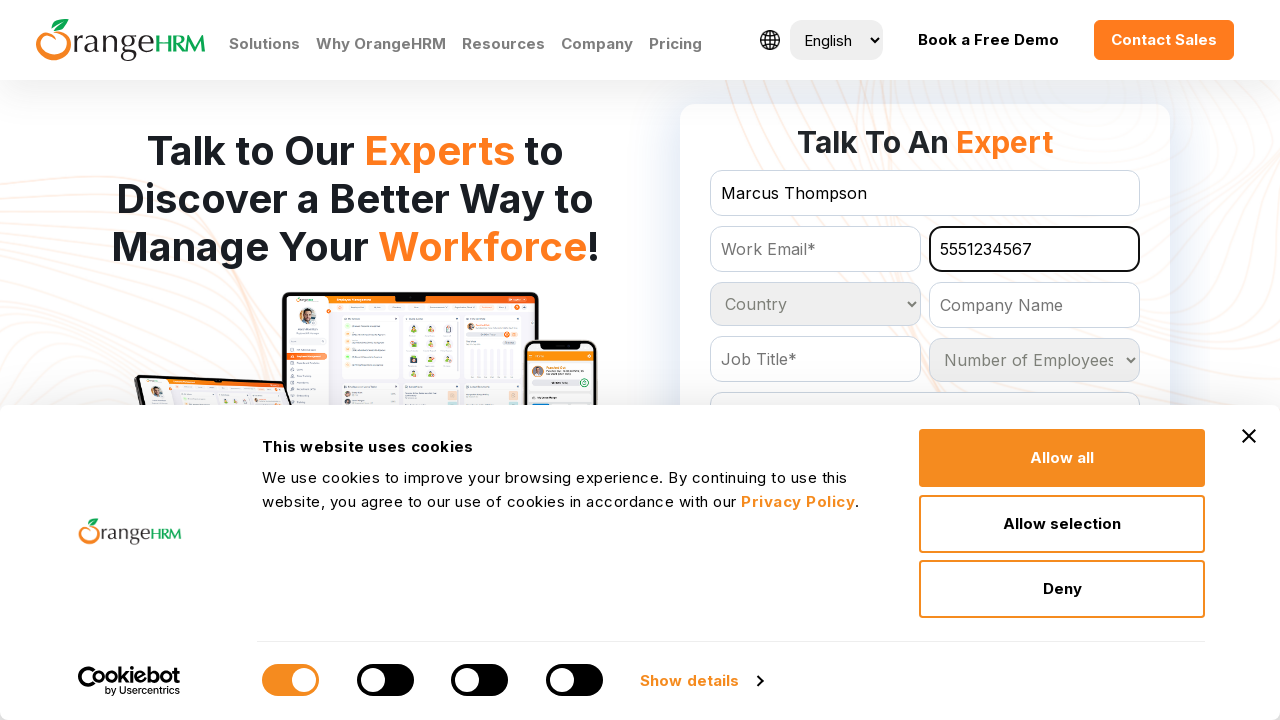

Filled email field with 'marcus.thompson@testmail.com' on input[name='Email']
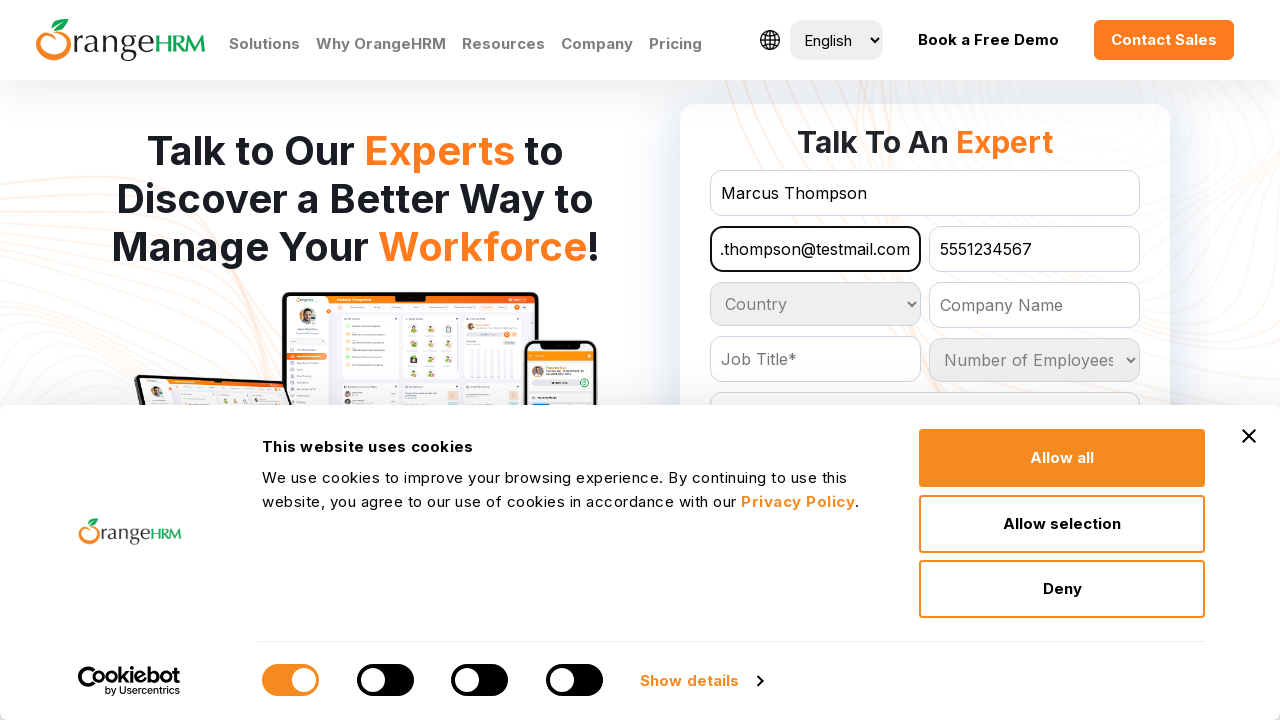

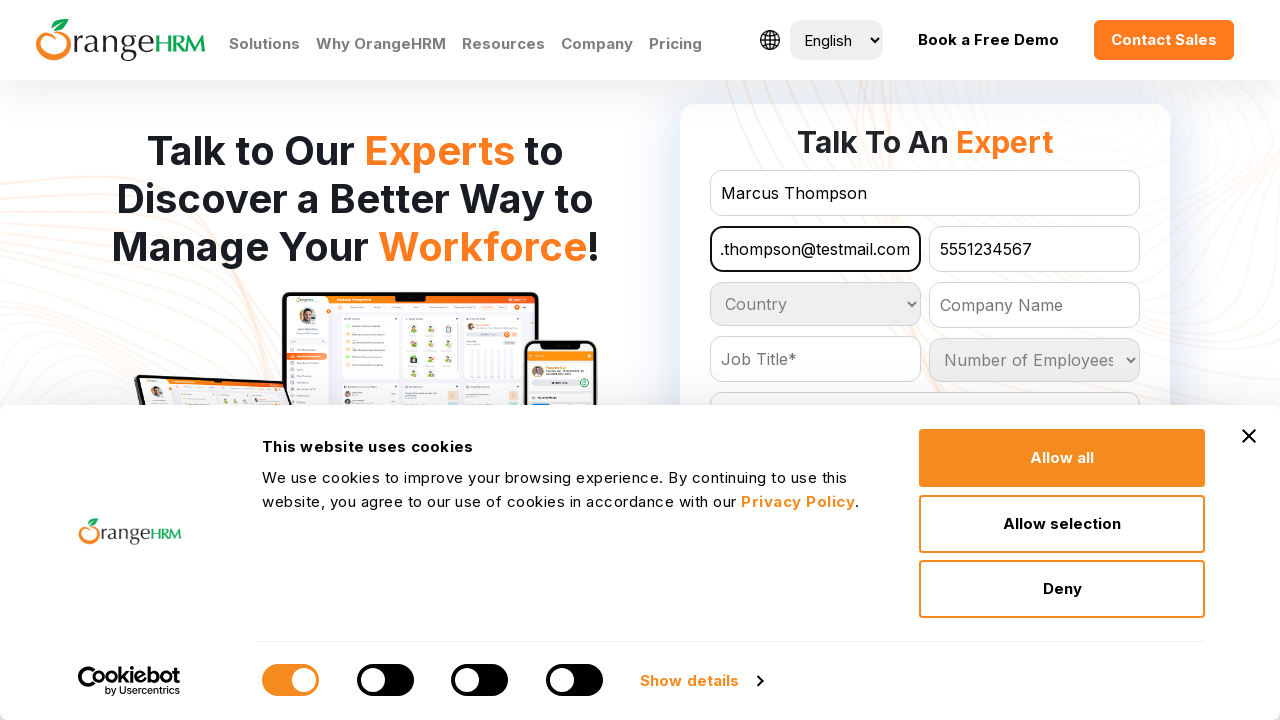